Tests the Place Order button functionality by adding a product to cart and clicking the Place Order button.

Starting URL: https://demoblaze.com/

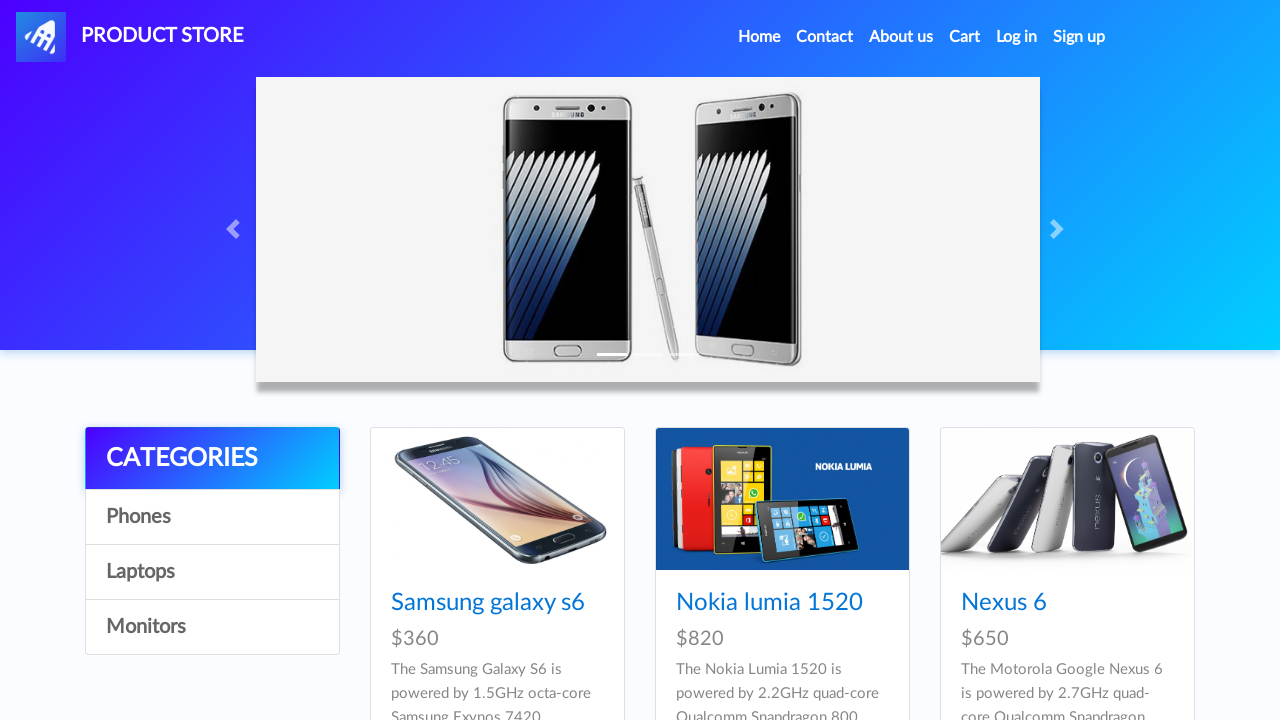

Clicked on product at index 7 at (497, 360) on (//div[@class='card h-100']//img)[7]
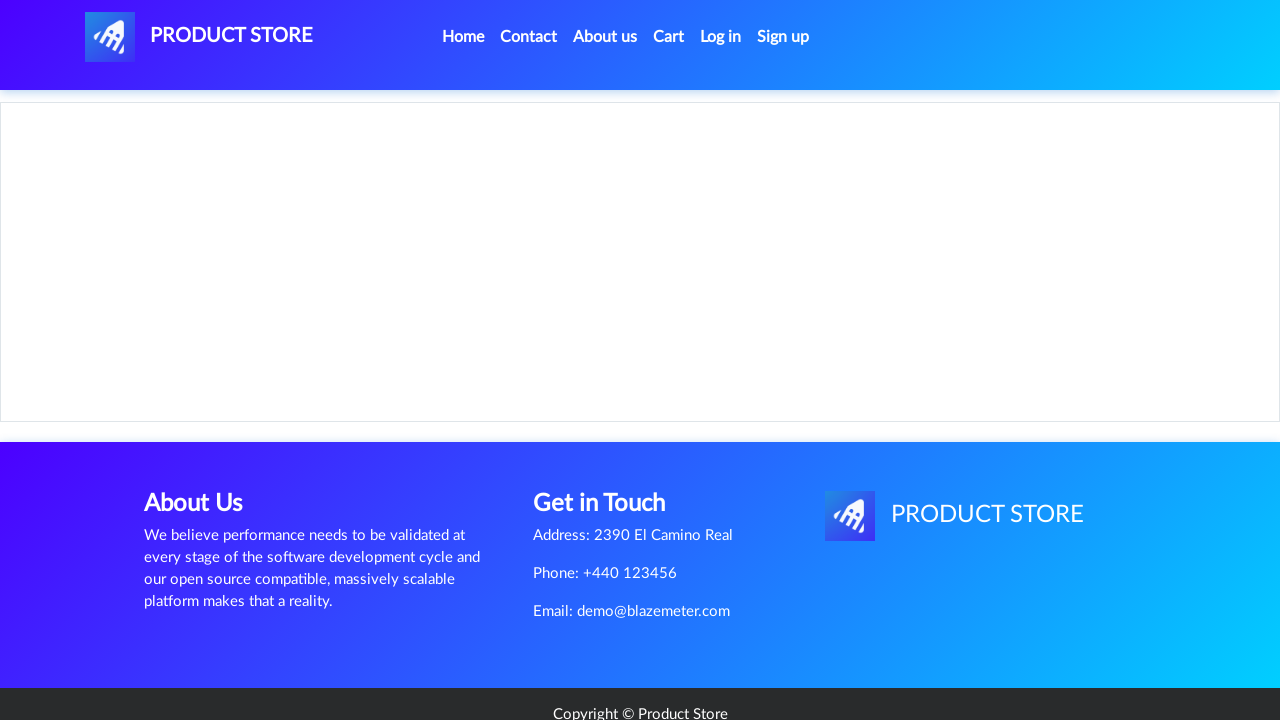

Clicked 'Add to cart' button at (610, 440) on text=Add to cart
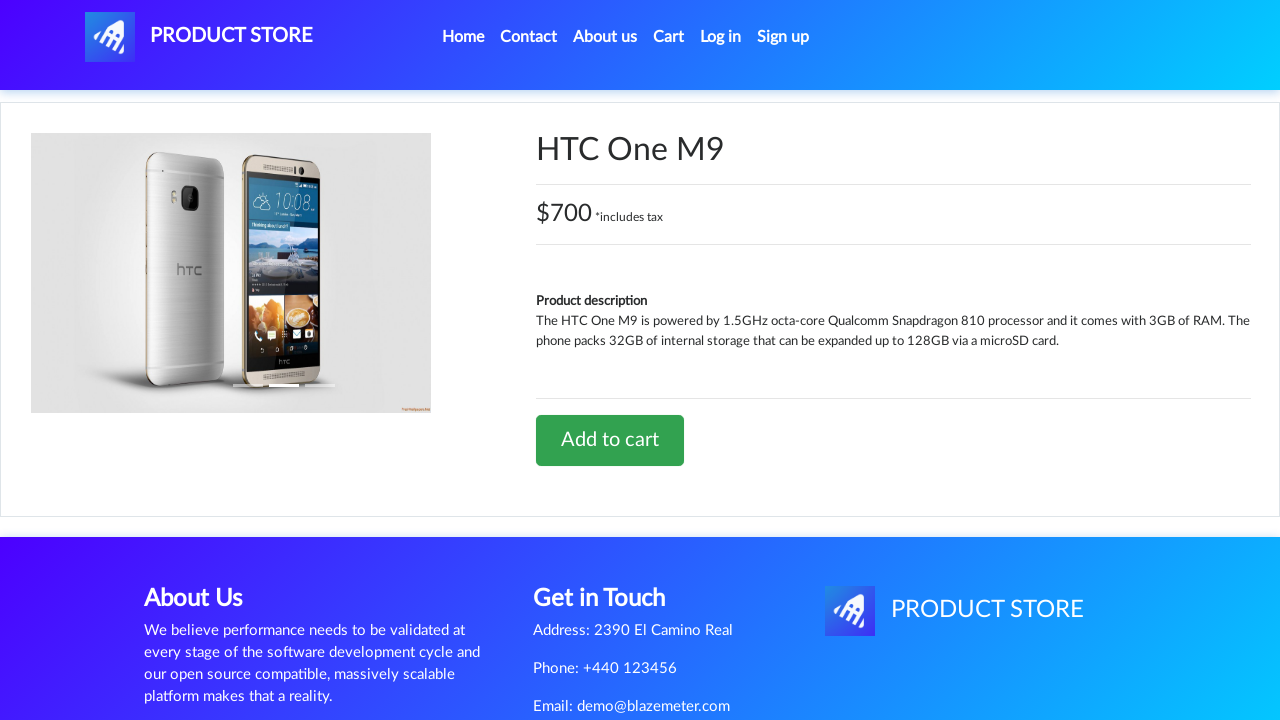

Clicked 'Cart' link to navigate to cart page at (669, 37) on internal:role=link[name="Cart"i] >> nth=0
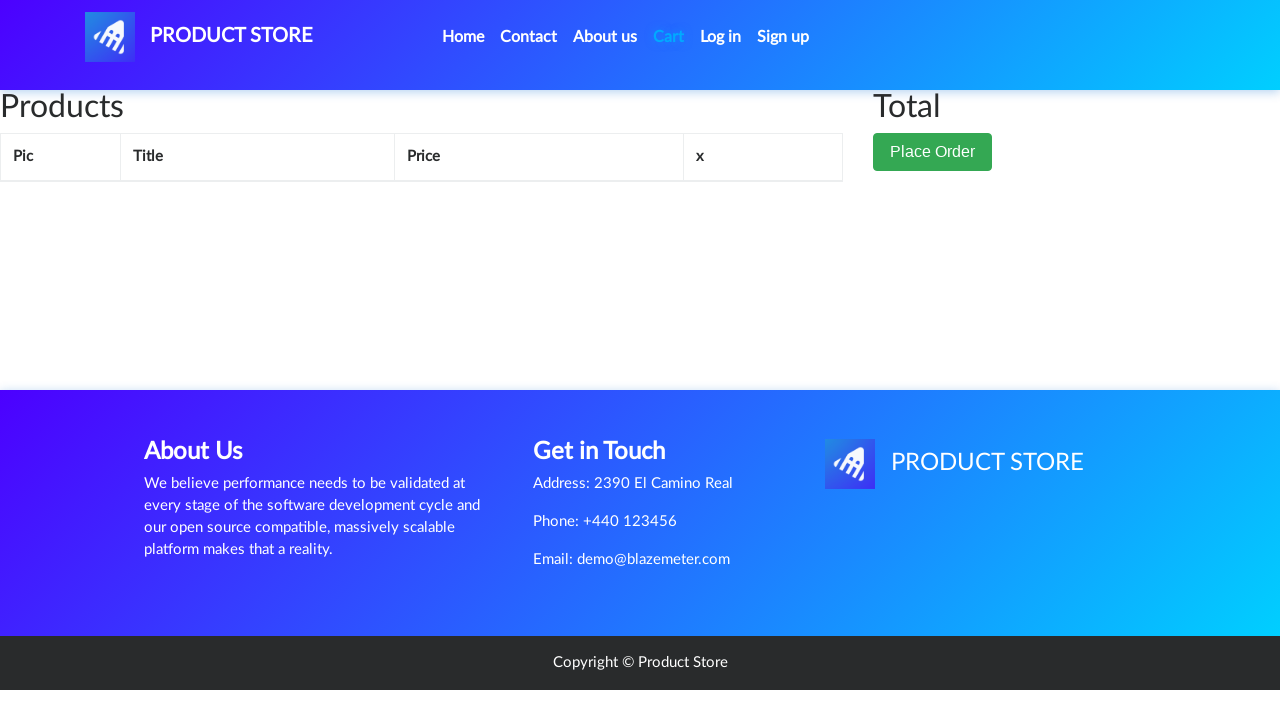

Clicked 'Place Order' button at (933, 152) on internal:role=button[name="Place Order"i]
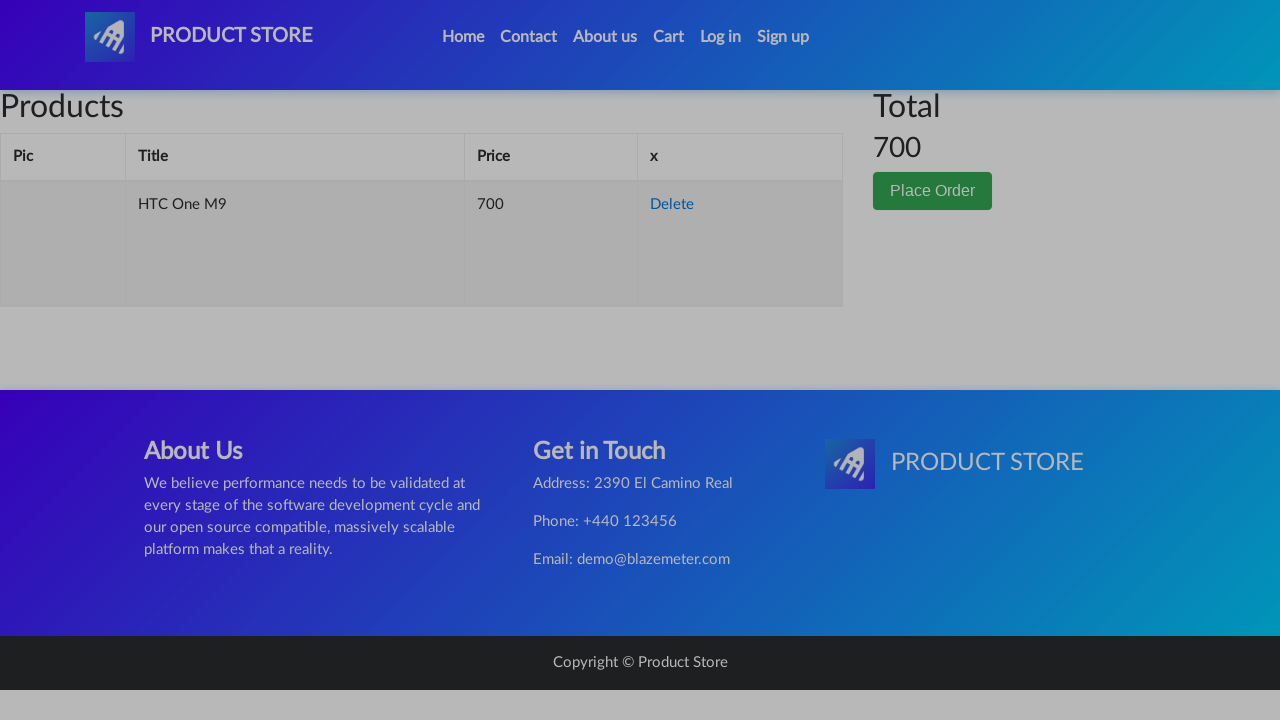

Order modal appeared successfully
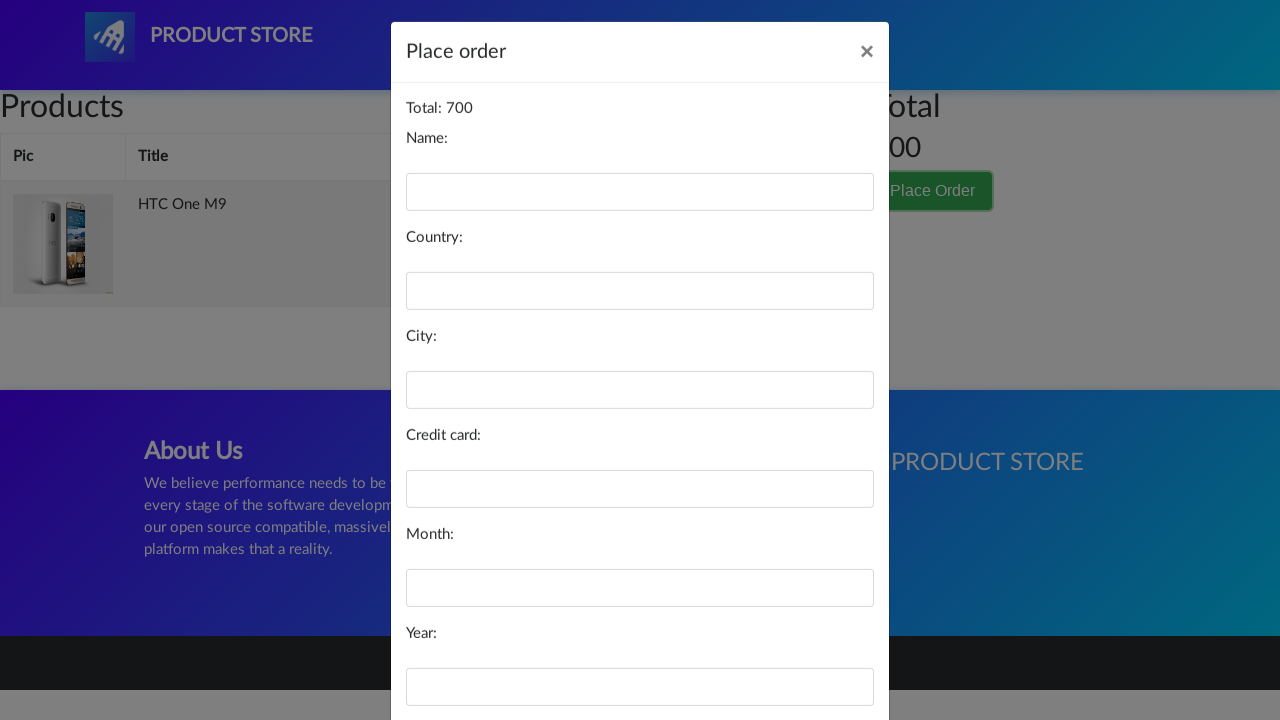

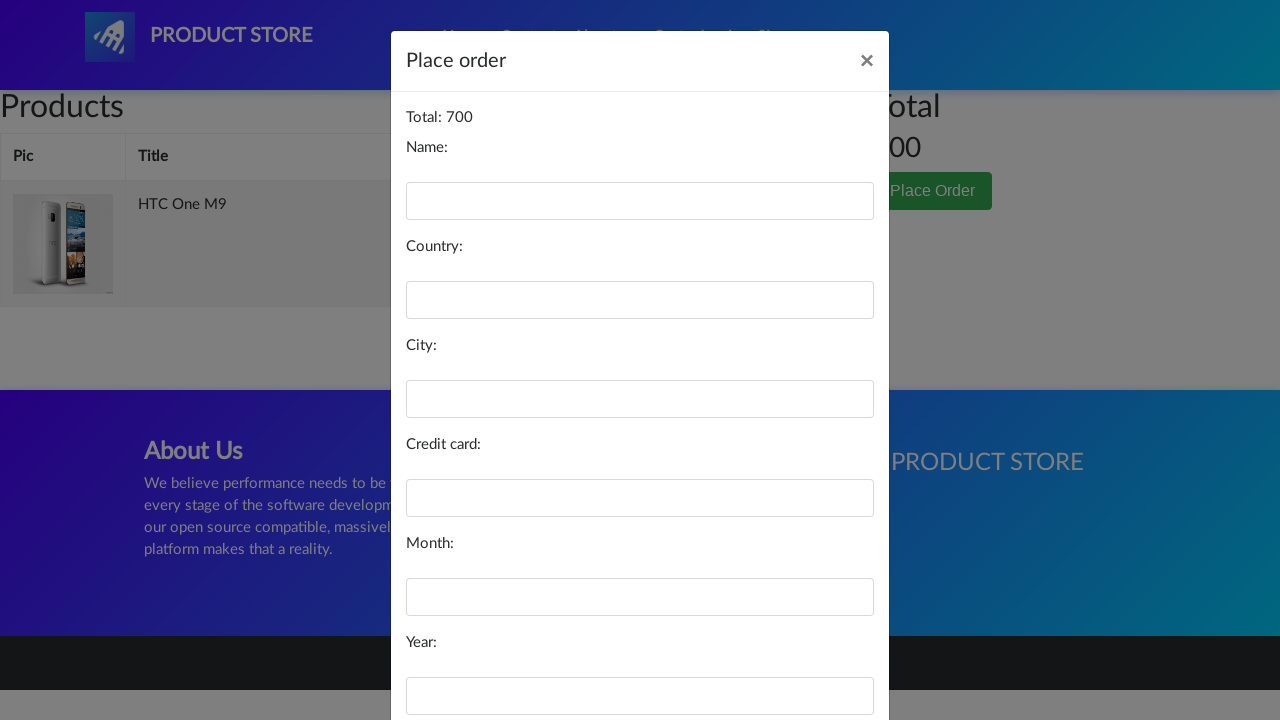